Navigates to iFrame tab, switches to first frame, clicks navigation menu button and displays menu options, then switches back to main window

Starting URL: http://automationbykrishna.com/

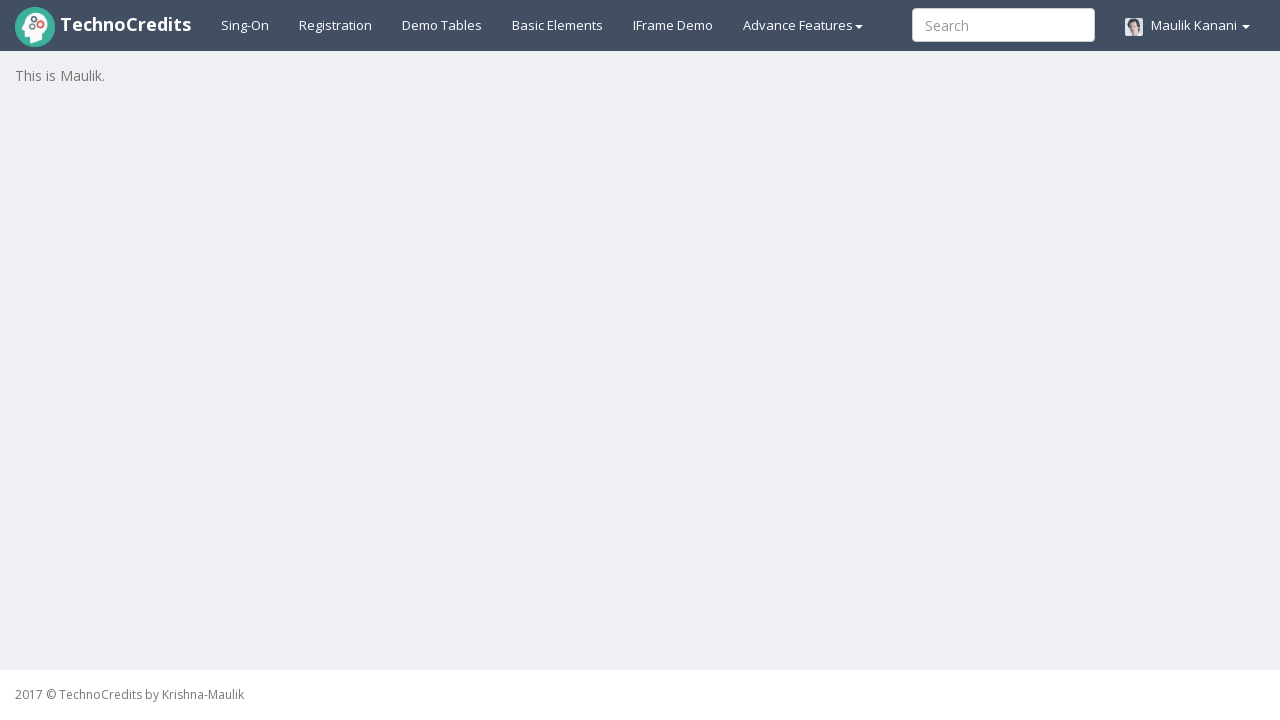

Clicked on iFrame tab at (673, 25) on xpath=//a[@id='iframes']
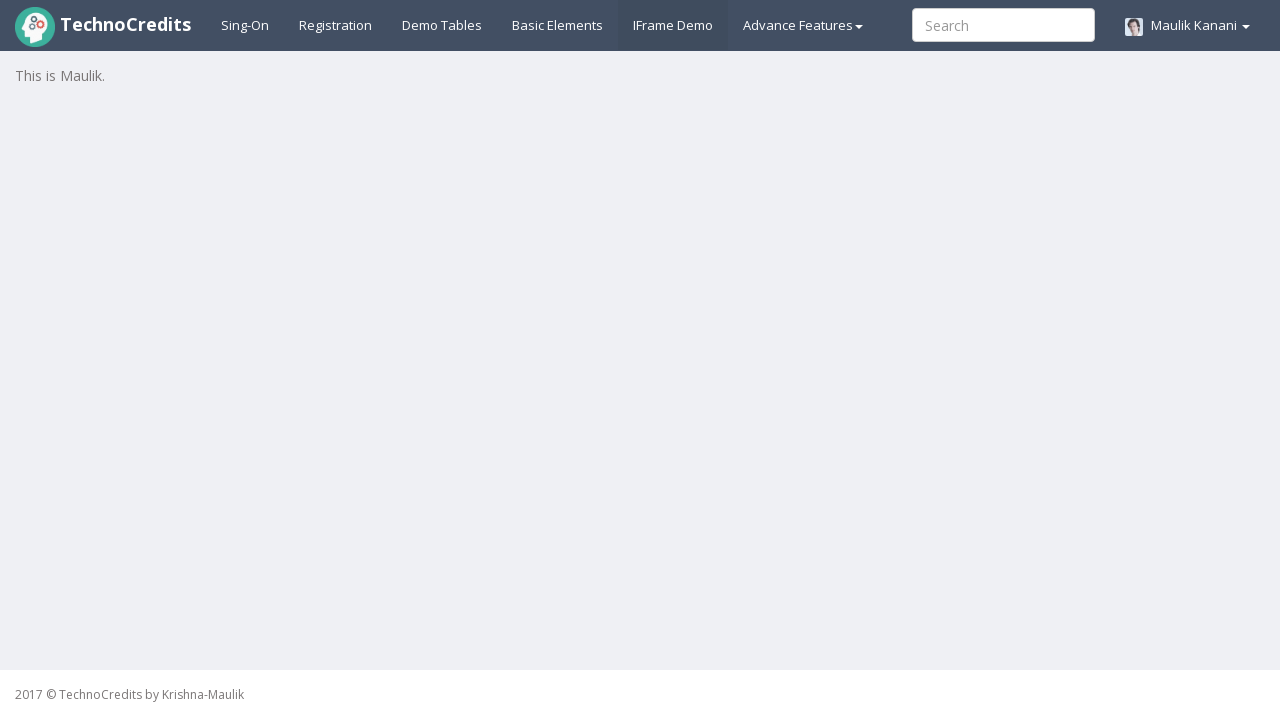

Waited 2 seconds for iframe to load
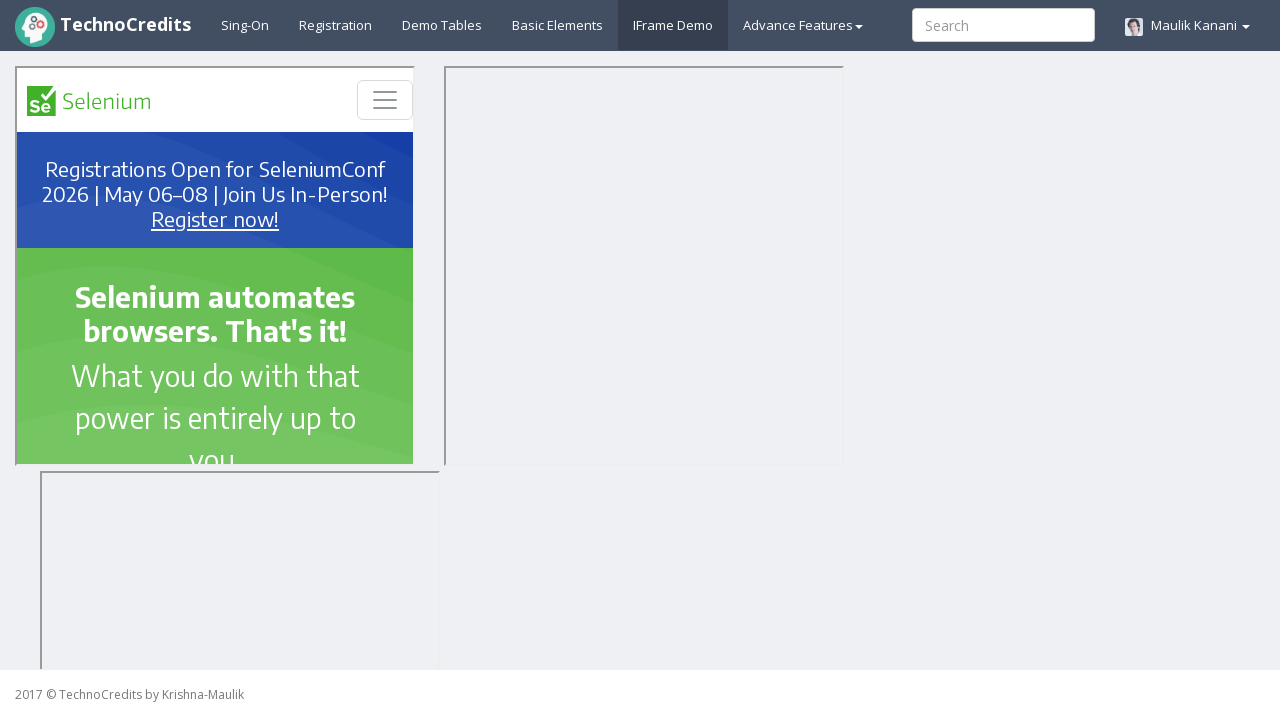

Switched to first iframe with name 'site1'
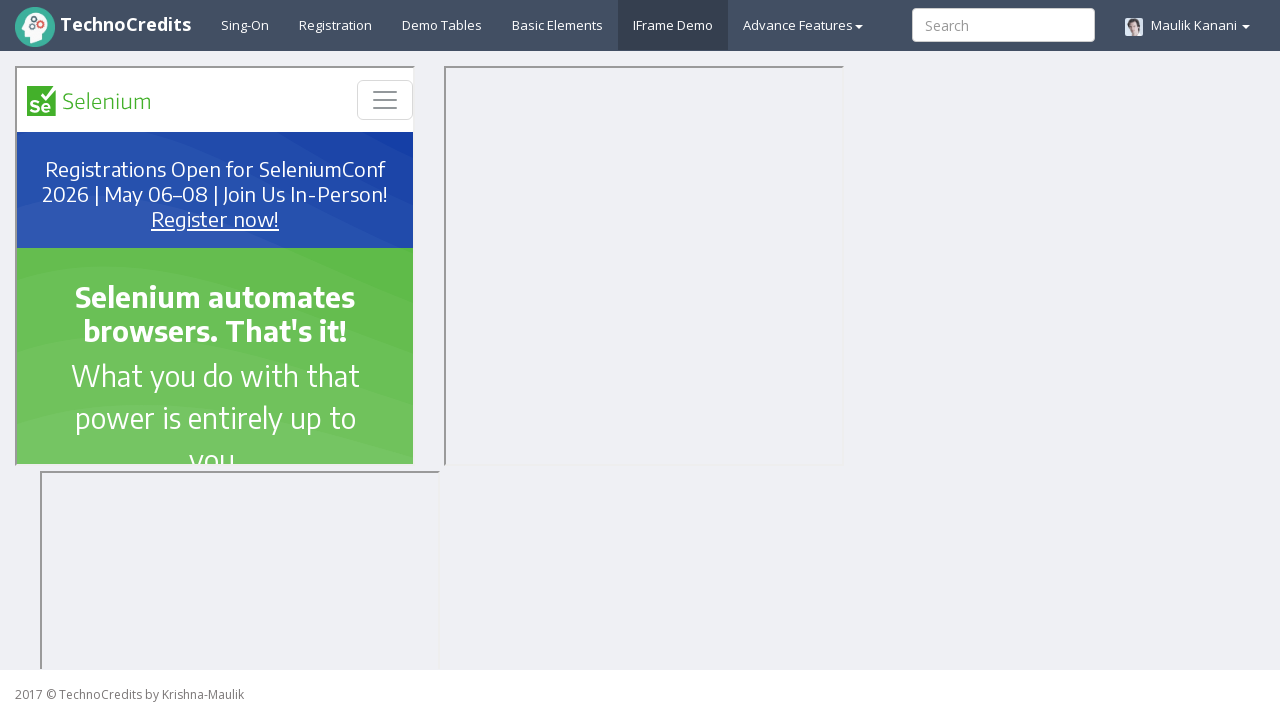

Clicked navigation menu toggle button in iframe at (385, 100) on xpath=//span[@class='navbar-toggler-icon']
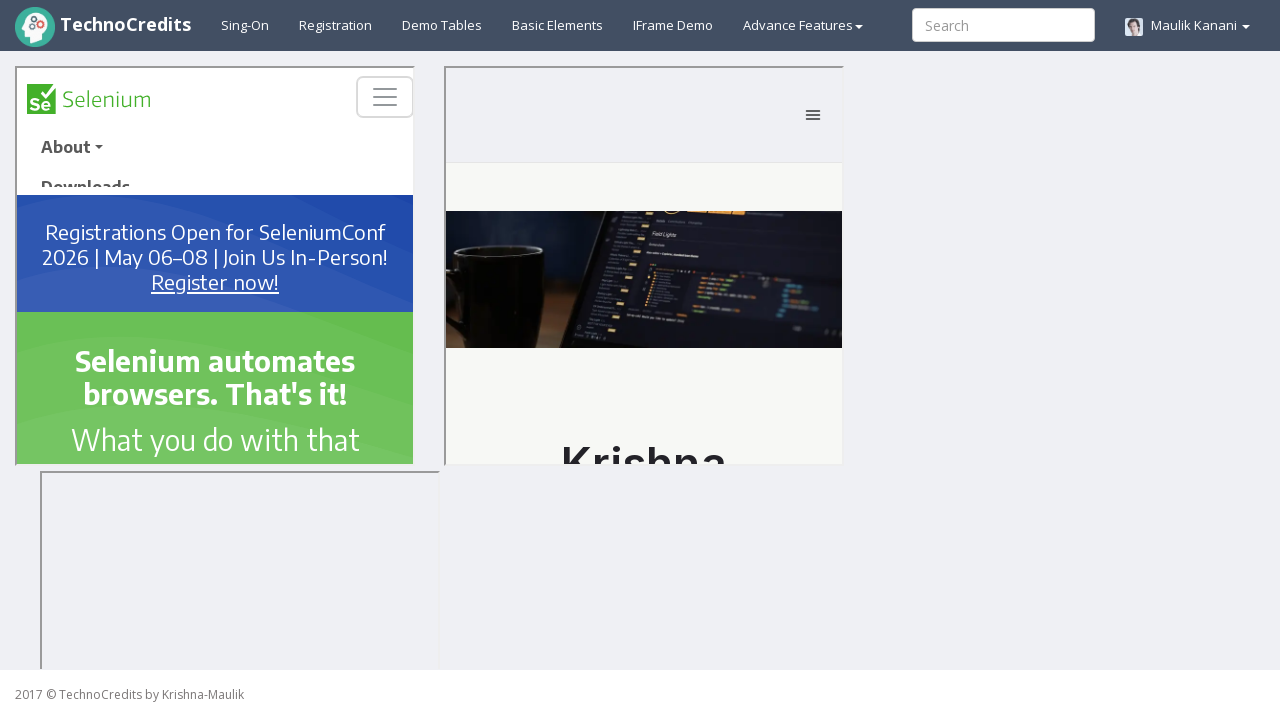

Waited 2 seconds for menu to expand
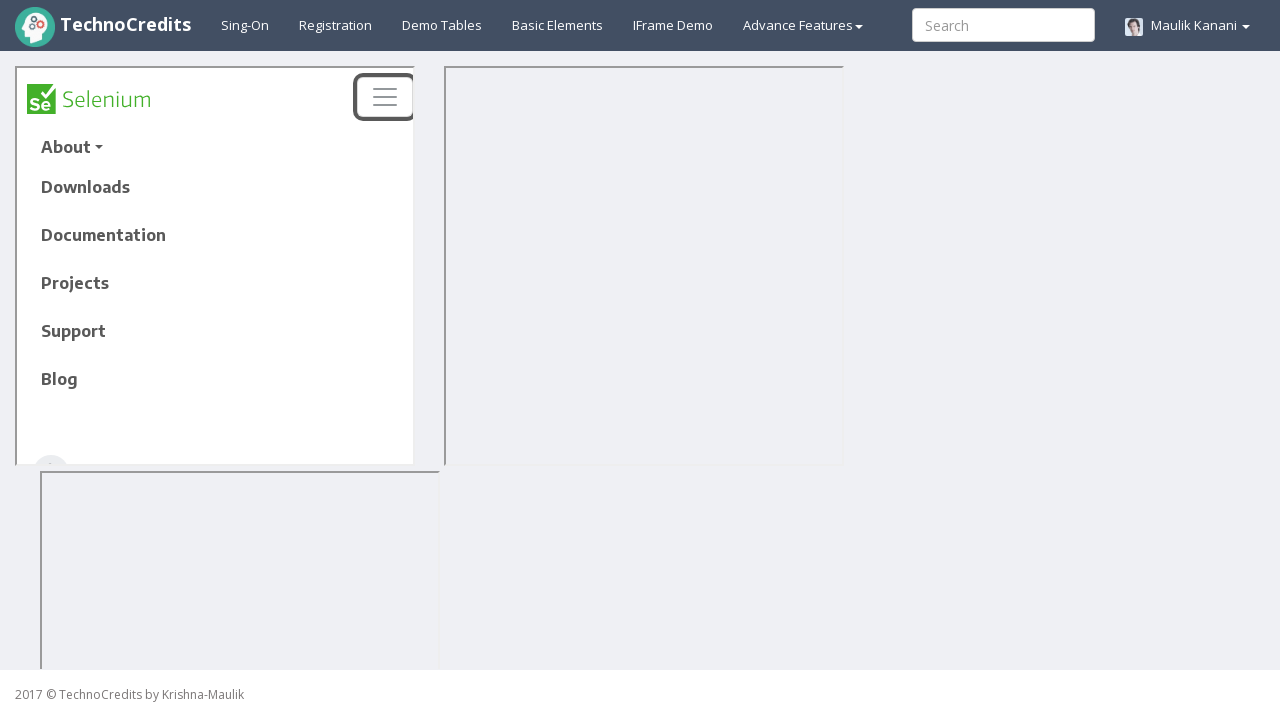

Retrieved navigation options from iframe: AboutAbout Selenium
Structure and Governance
Events
Ecosystem
History
Get Involved
Sponsors
Sponsor UsDownloadsDocumentationProjectsSupportBlogEnglishPortuguês (Brasileiro)中文简体日本語SearchK
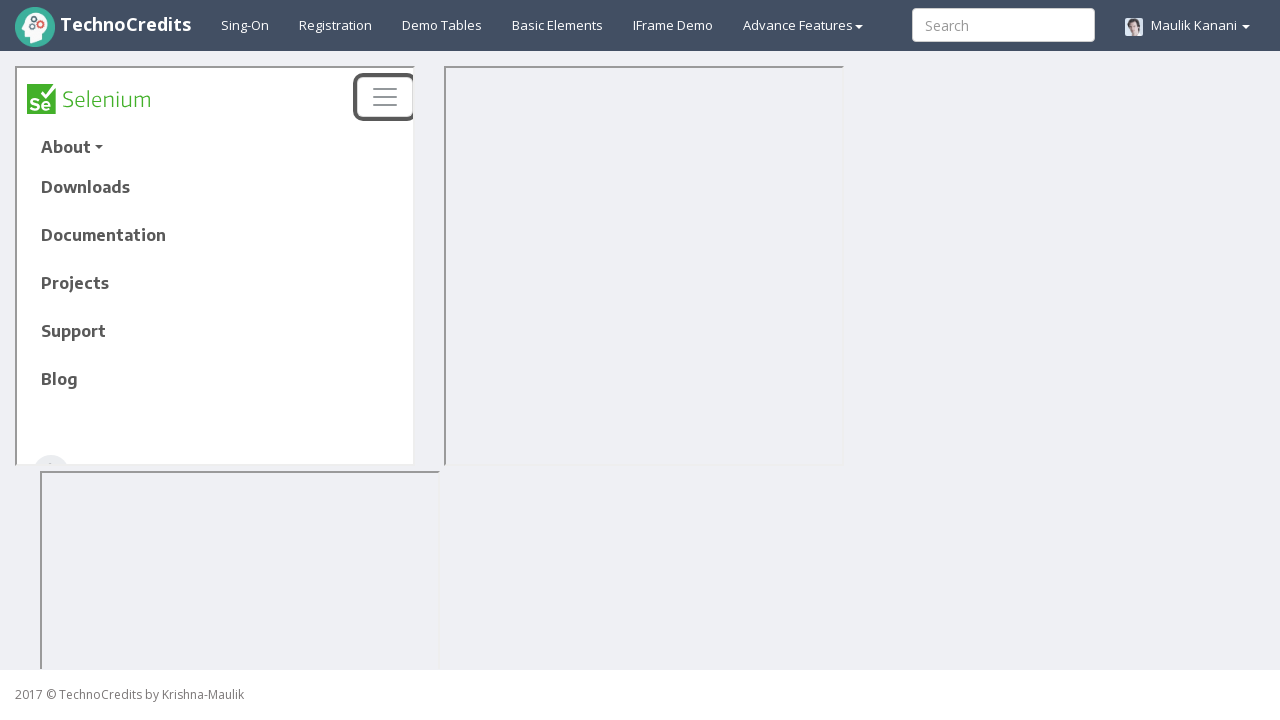

Retrieved footer text from main window: 
         2017 © TechnoCredits by Krishna-Maulik
    
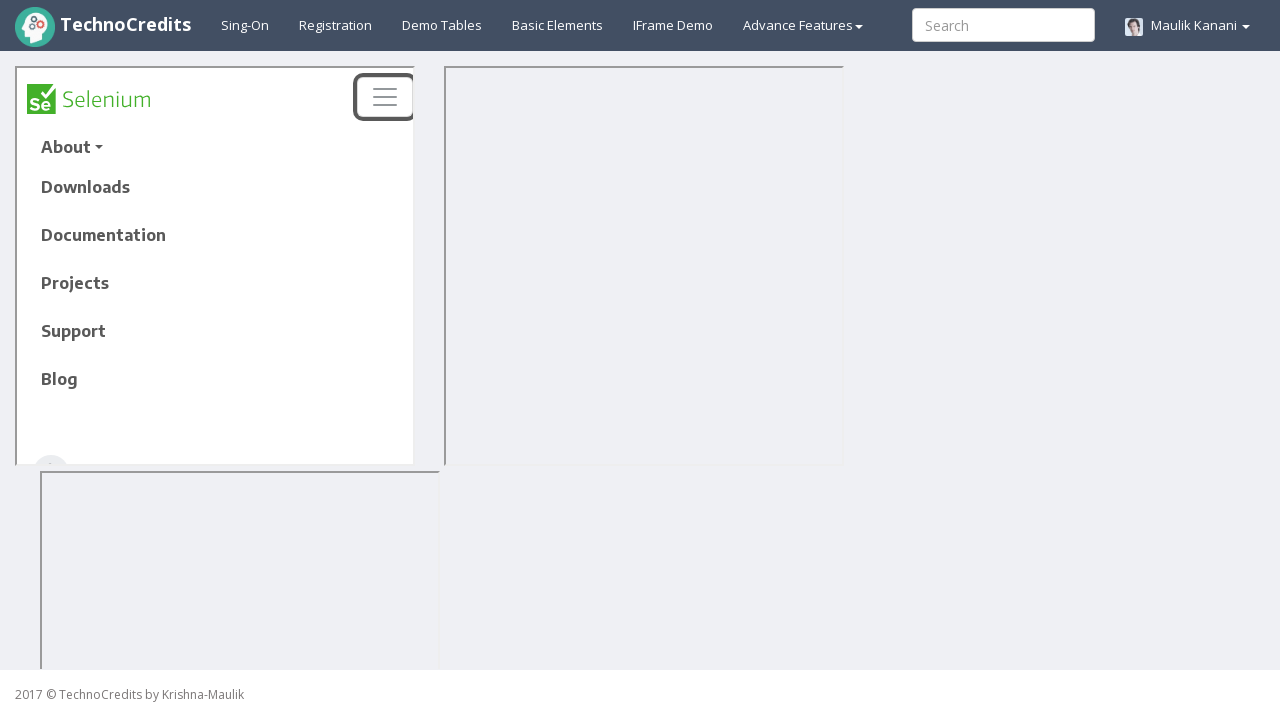

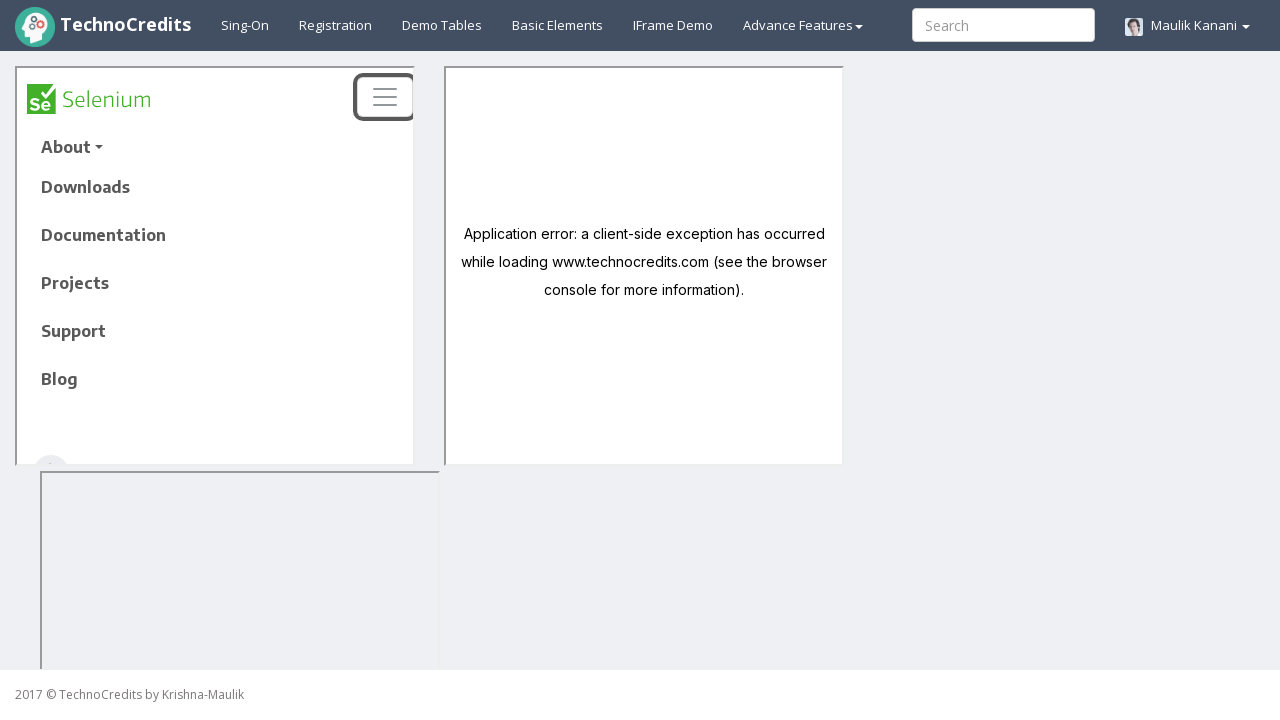